Navigates through the INDEC website to access labor market statistics, clicking through the work and income sections to find employment market data and initiating a file download.

Starting URL: https://www.indec.gob.ar/

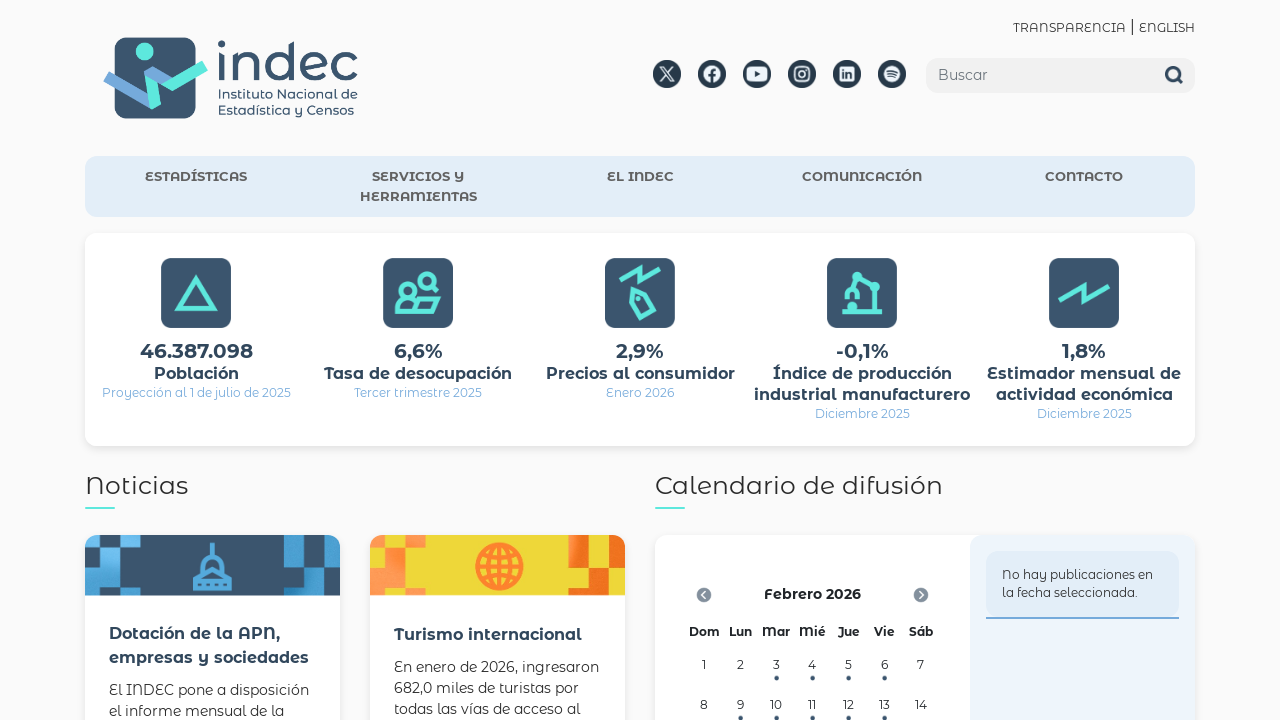

Clicked ESTADÍSTICAS menu at (196, 177) on text=ESTADÍSTICAS
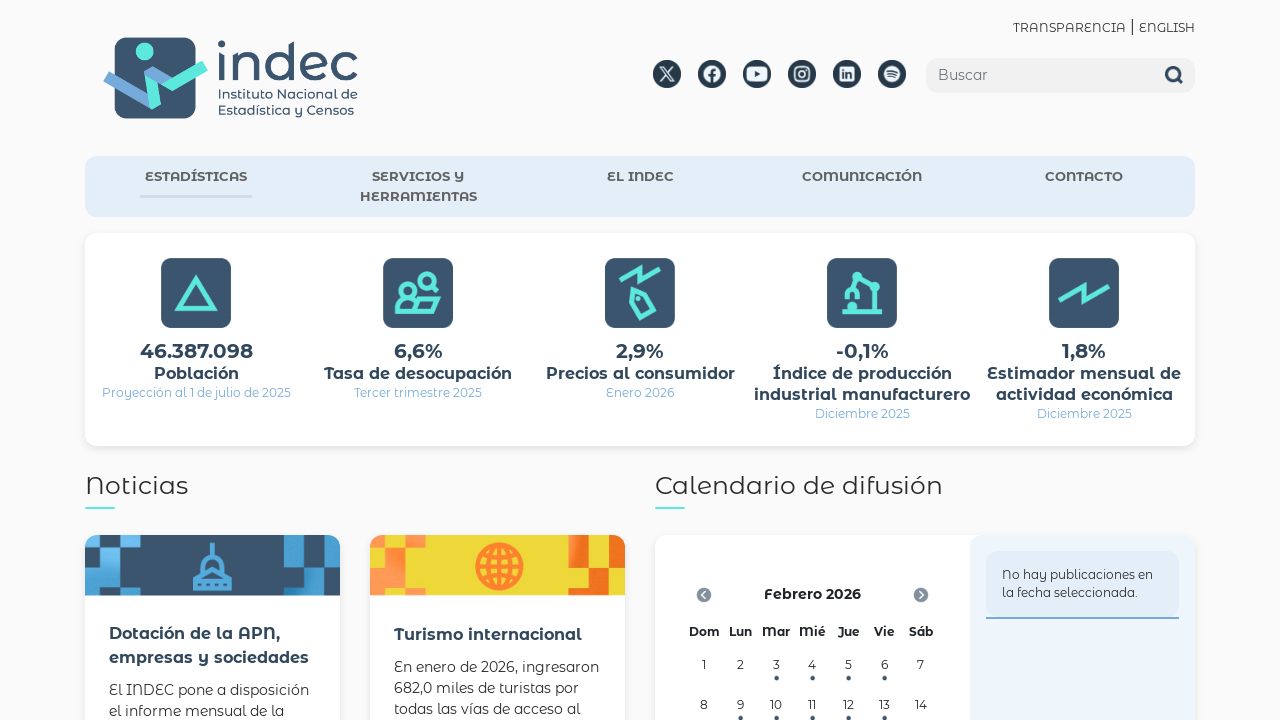

Clicked 'Trabajo e ingresos' section and navigated at (548, 13) on text=Trabajo e ingresos
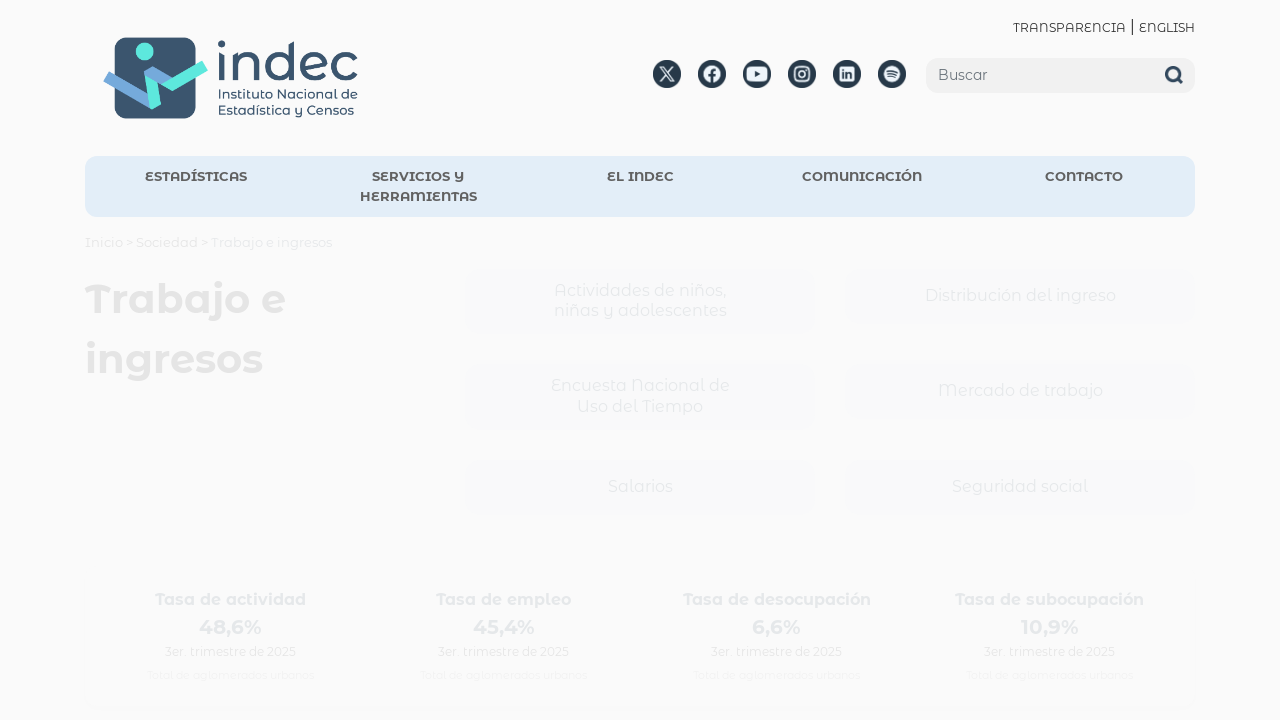

Clicked 'Mercado de trabajo' and navigated to labor market statistics at (1020, 392) on text=Mercado de trabajo
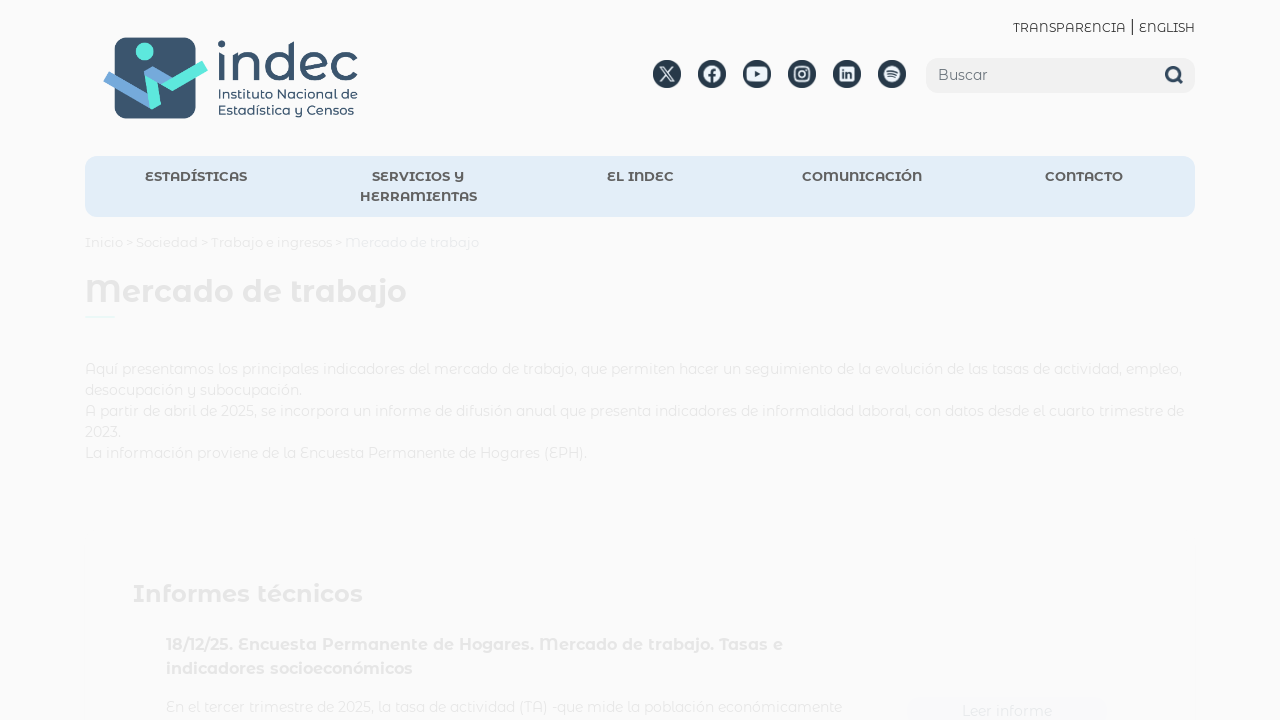

Clicked download link for labor market data at (566, 360) on xpath=//*[@id="contenidoSecundario"]/div[2]/div[2]/div/div/div/div/a[1]
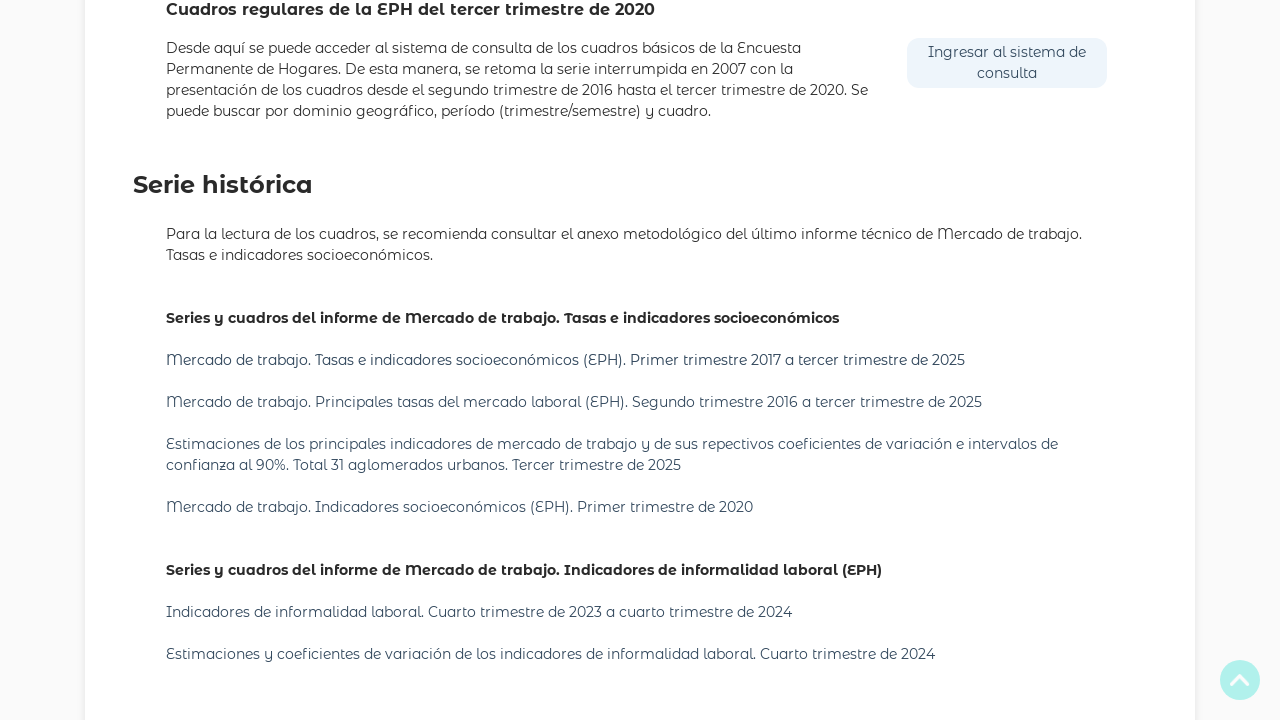

Waited for file download to initiate
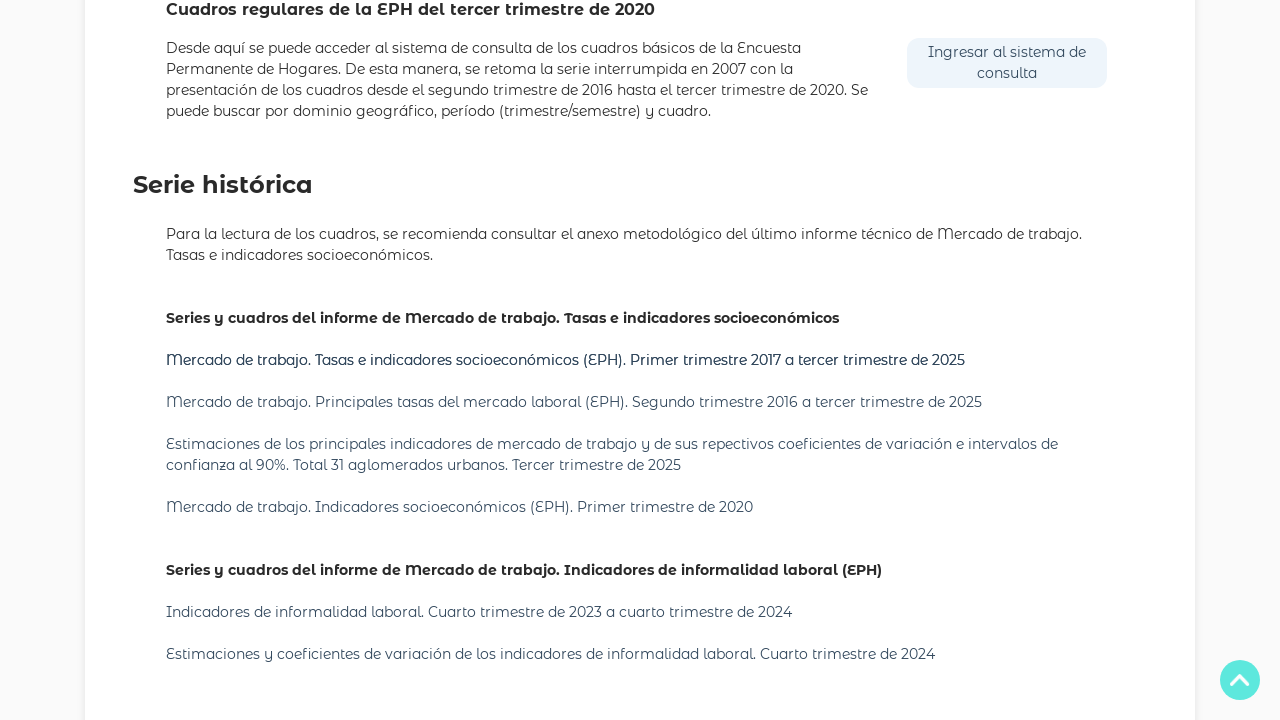

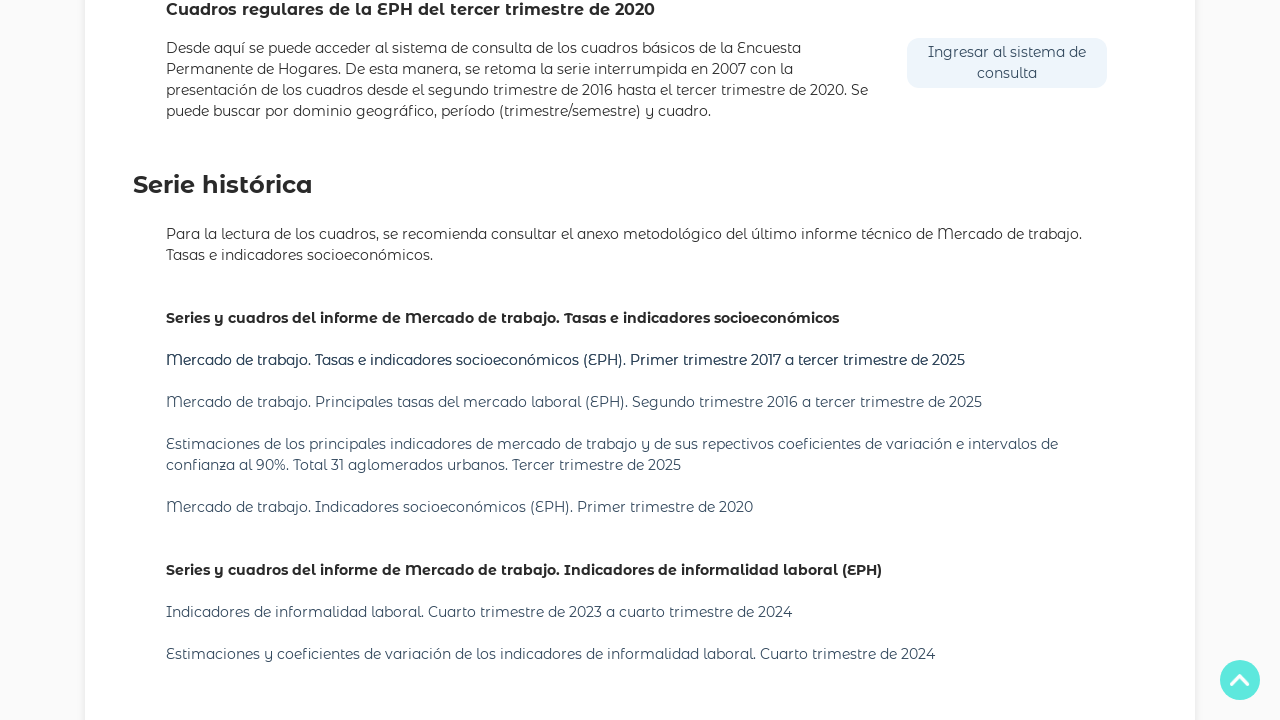